Tests the Add/Remove Elements functionality by clicking the Add Element button, verifying the Delete button appears, clicking Delete, and verifying the page heading remains visible.

Starting URL: https://the-internet.herokuapp.com/add_remove_elements/

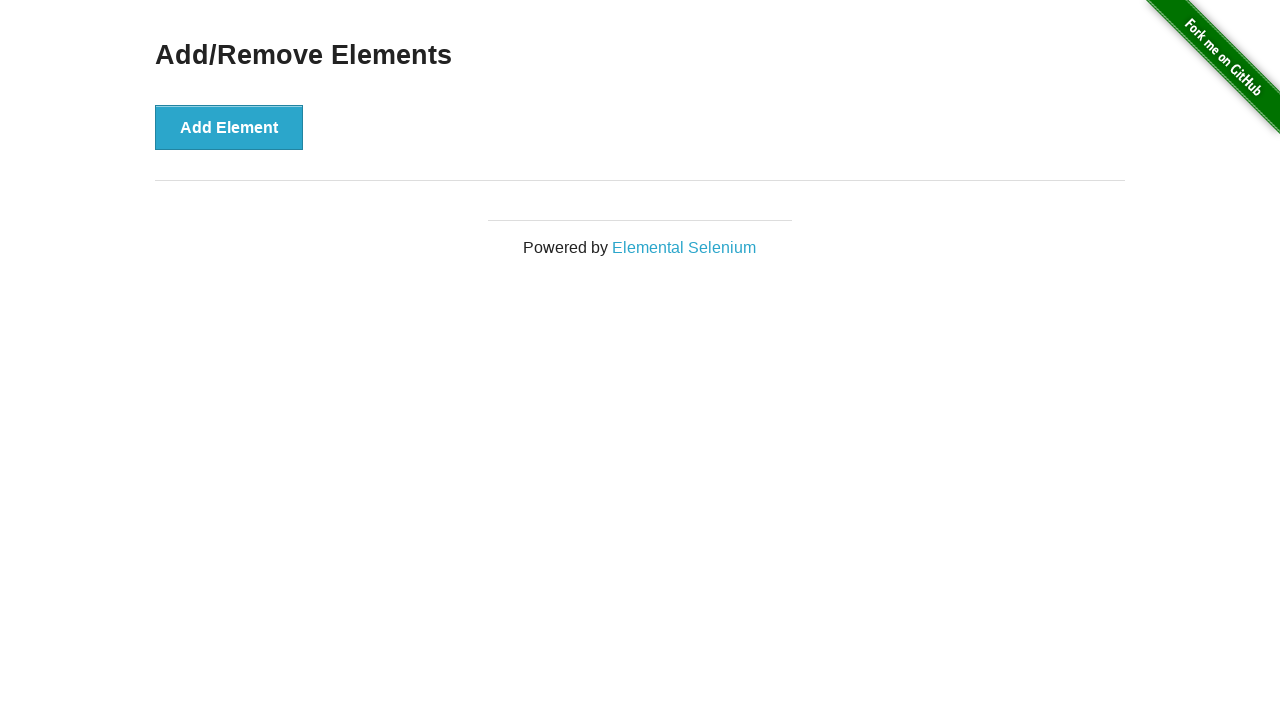

Clicked the Add Element button at (229, 127) on button[onclick='addElement()']
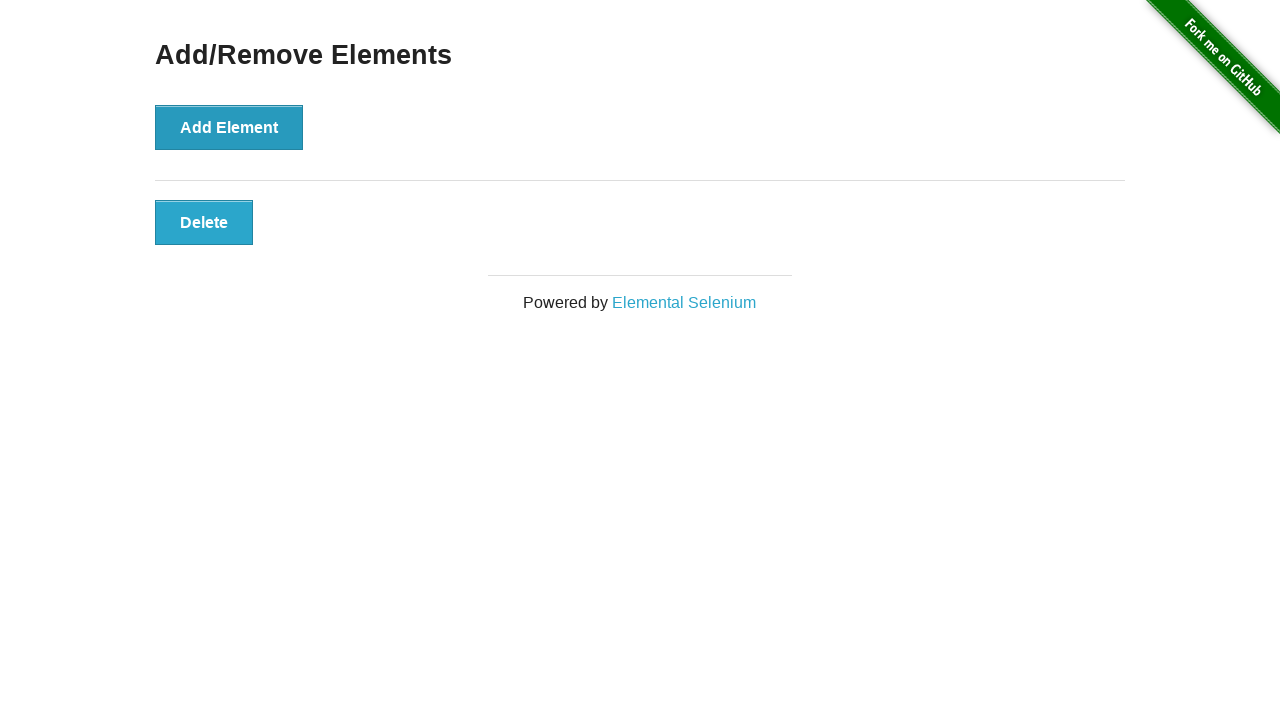

Delete button appeared after adding element
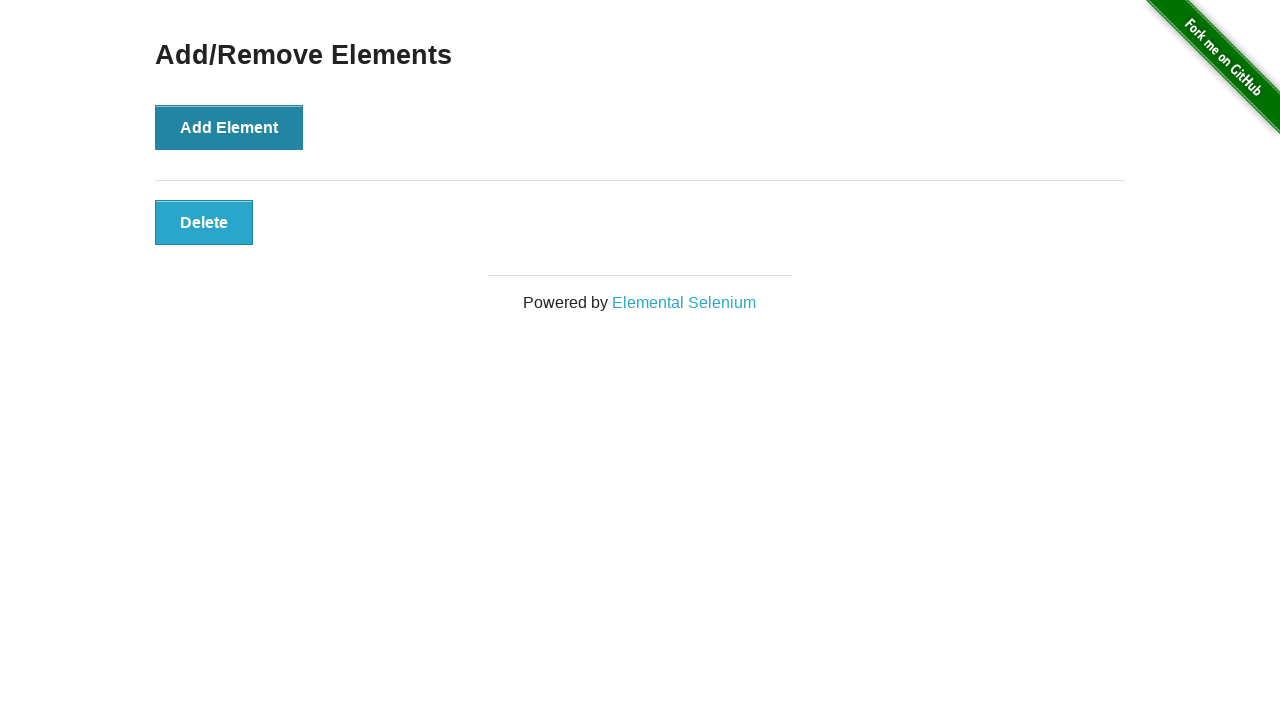

Verified Delete button is visible
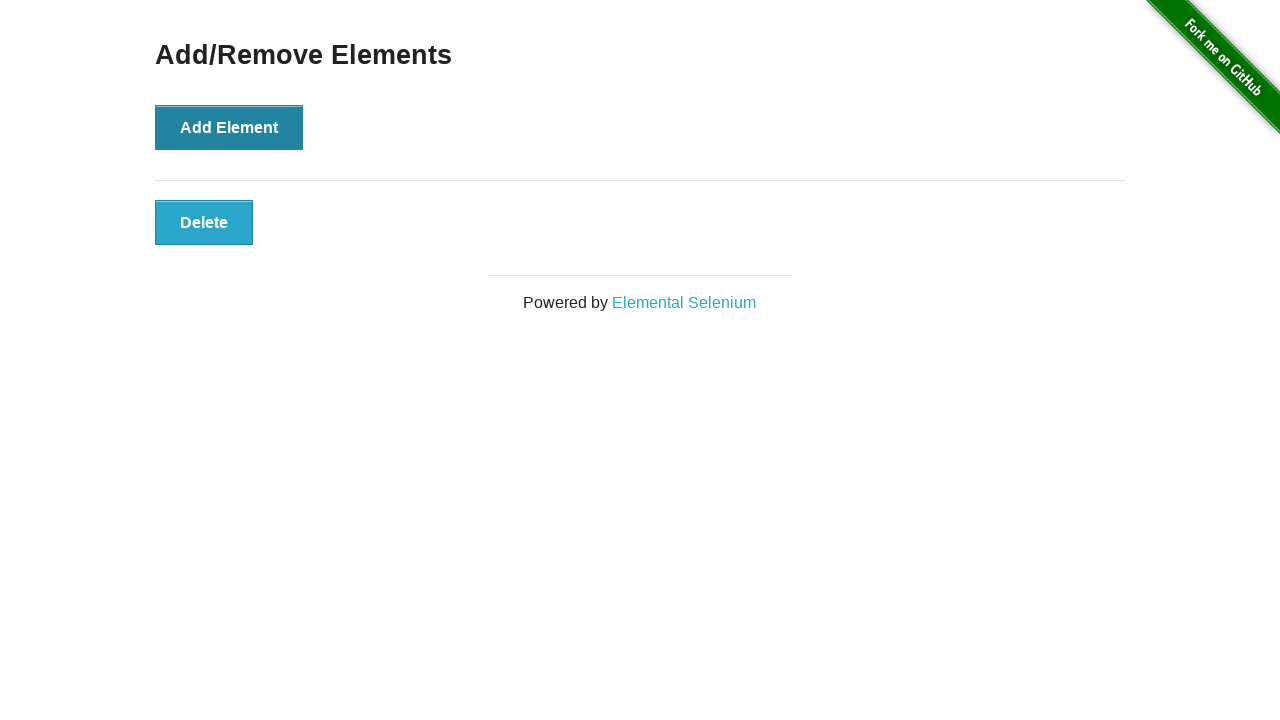

Clicked the Delete button at (204, 222) on button.added-manually
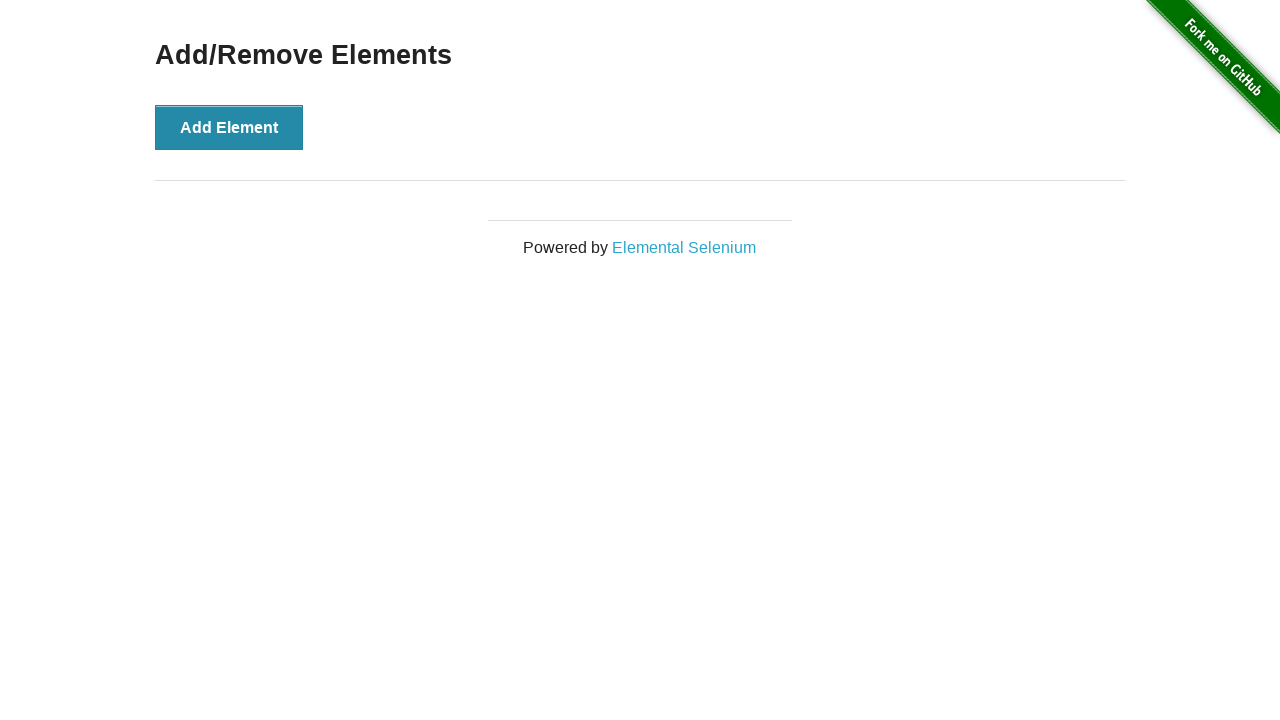

Add/Remove Elements heading is still visible after deletion
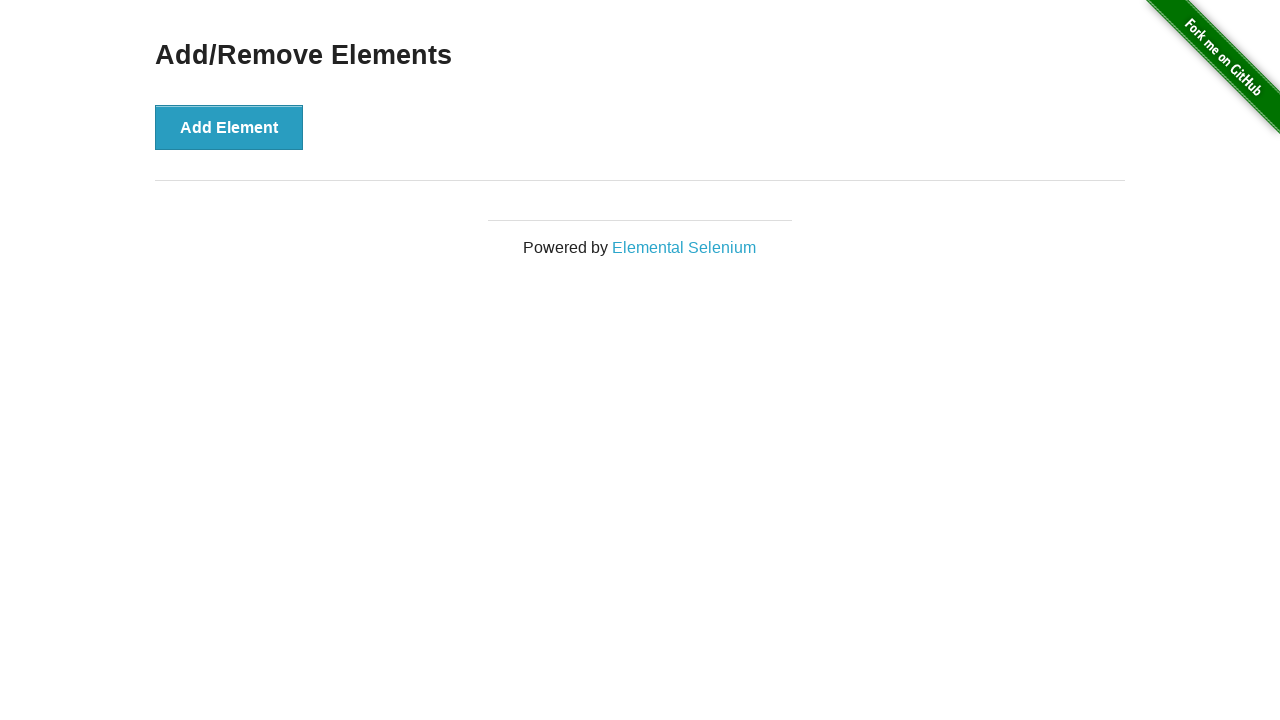

Verified Add/Remove Elements heading remains visible
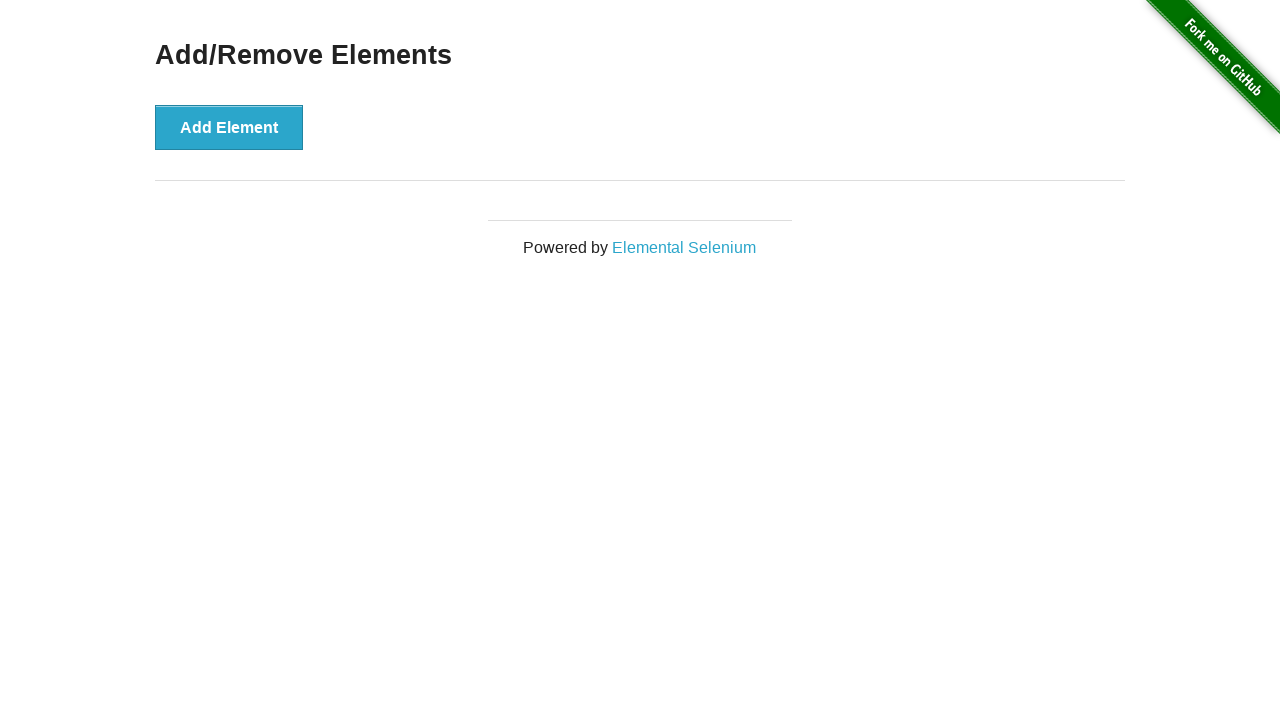

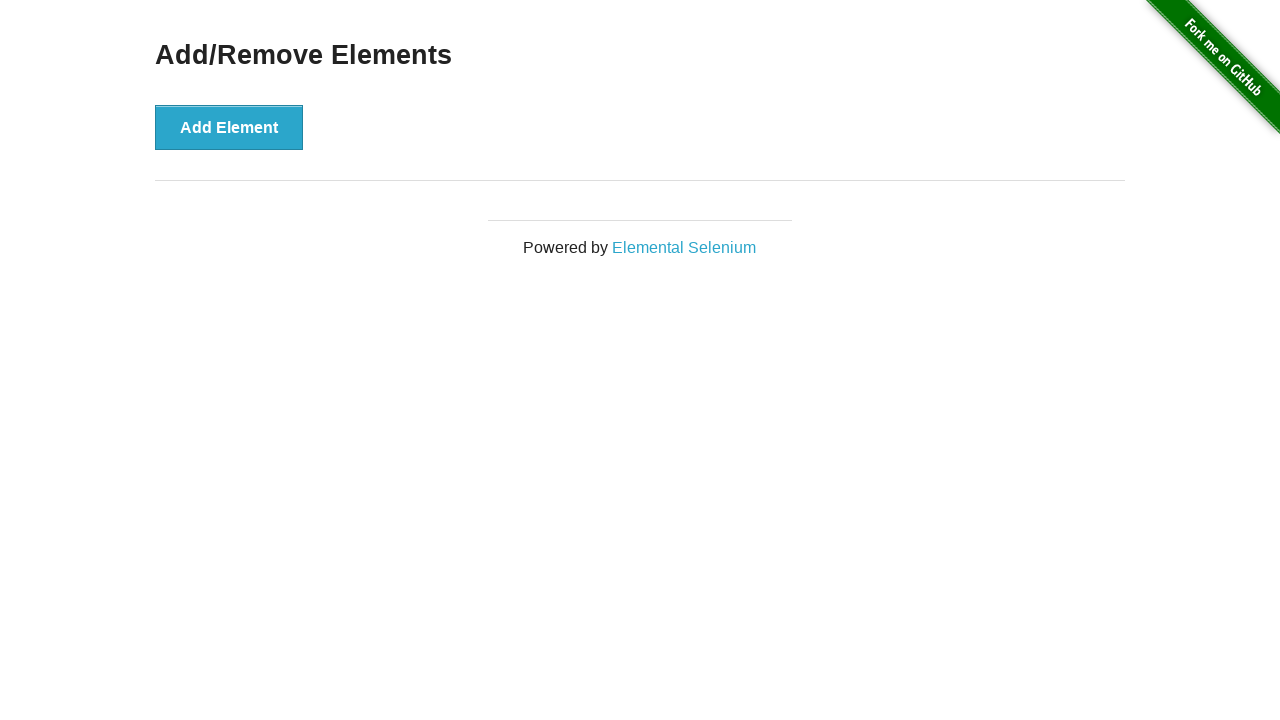